Verifies that the login heading is displayed on the login page

Starting URL: https://opensource-demo.orangehrmlive.com/web/index.php/auth/login

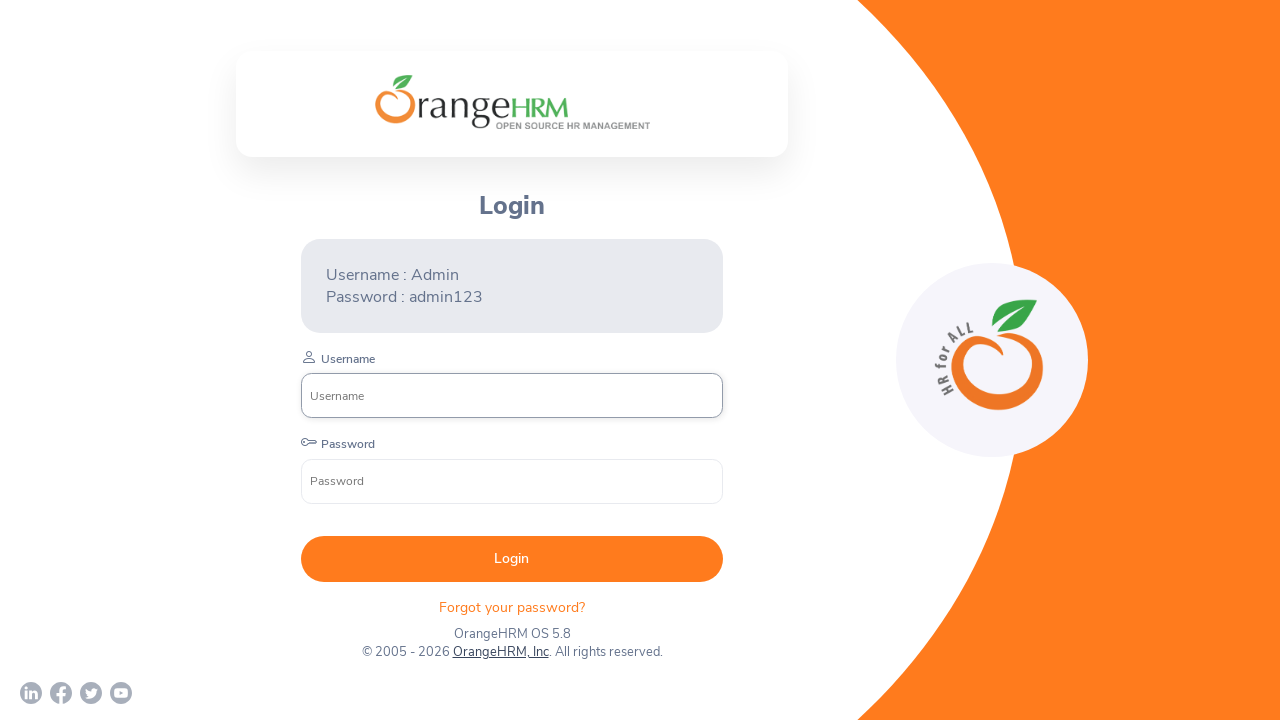

Waited for login heading to be present in DOM
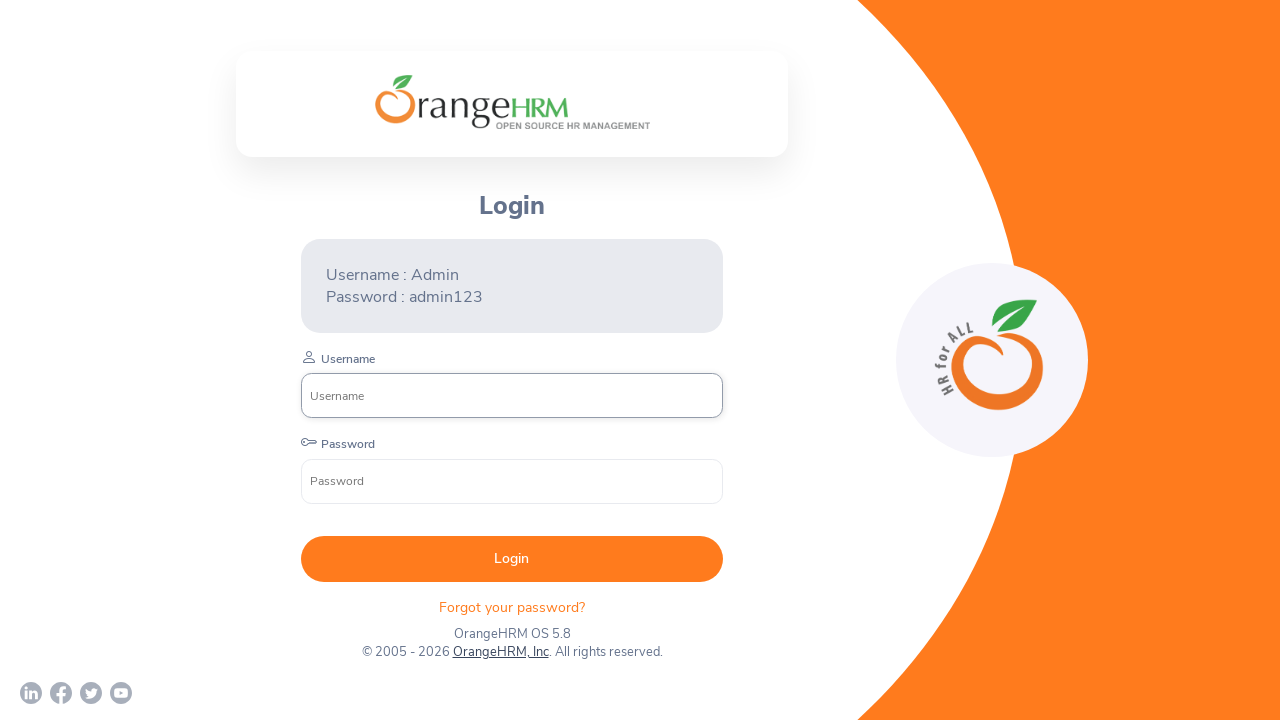

Verified login heading is visible on the page
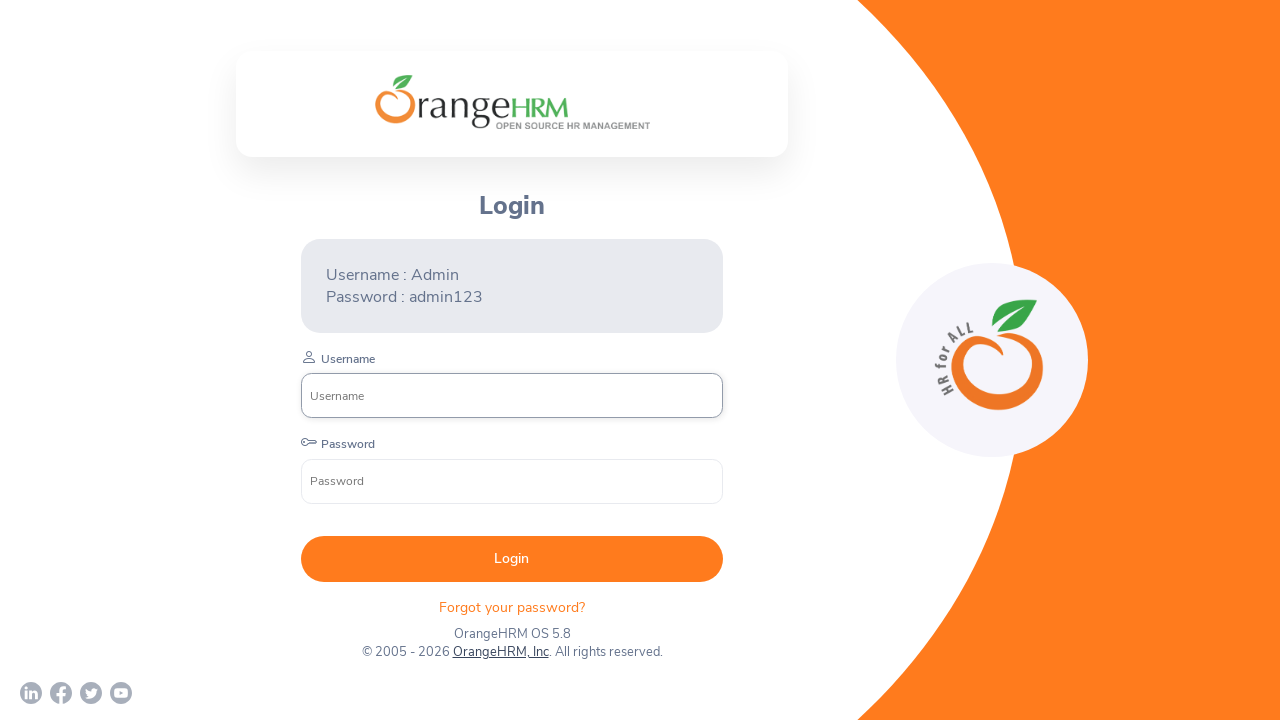

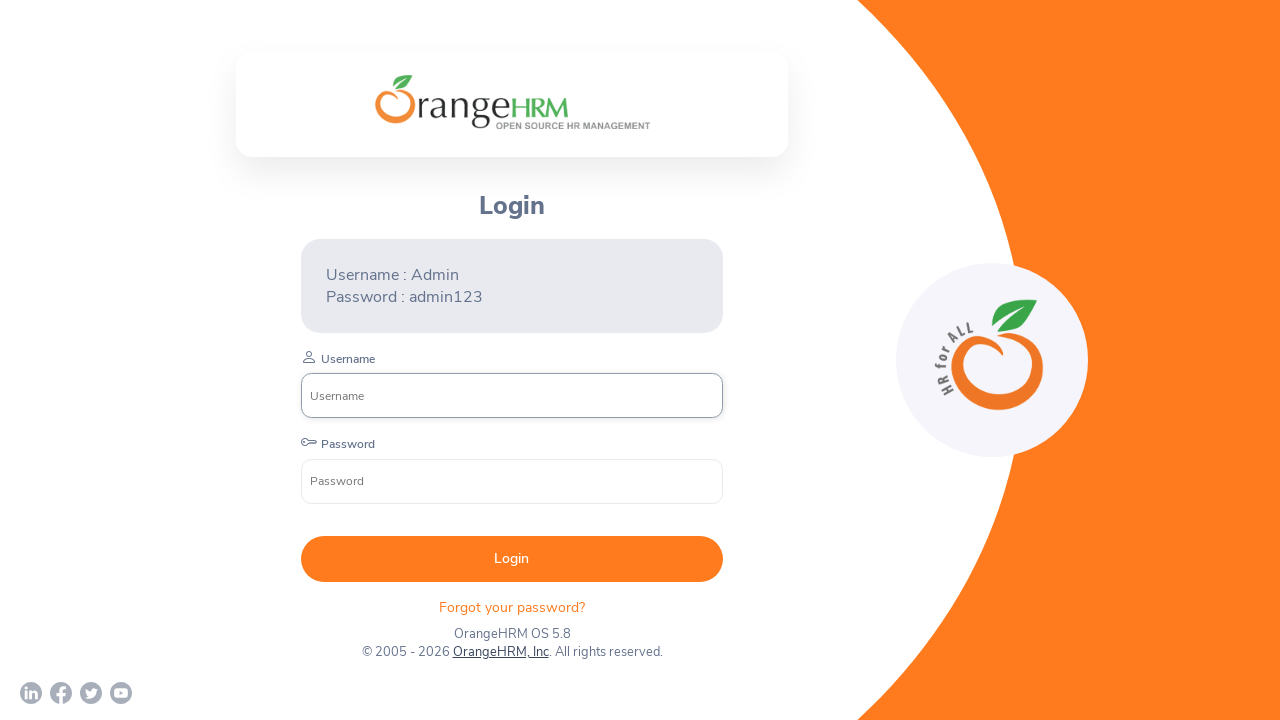